Navigates to the nopCommerce website and verifies the page loads by checking the title

Starting URL: https://www.nopcommerce.com/

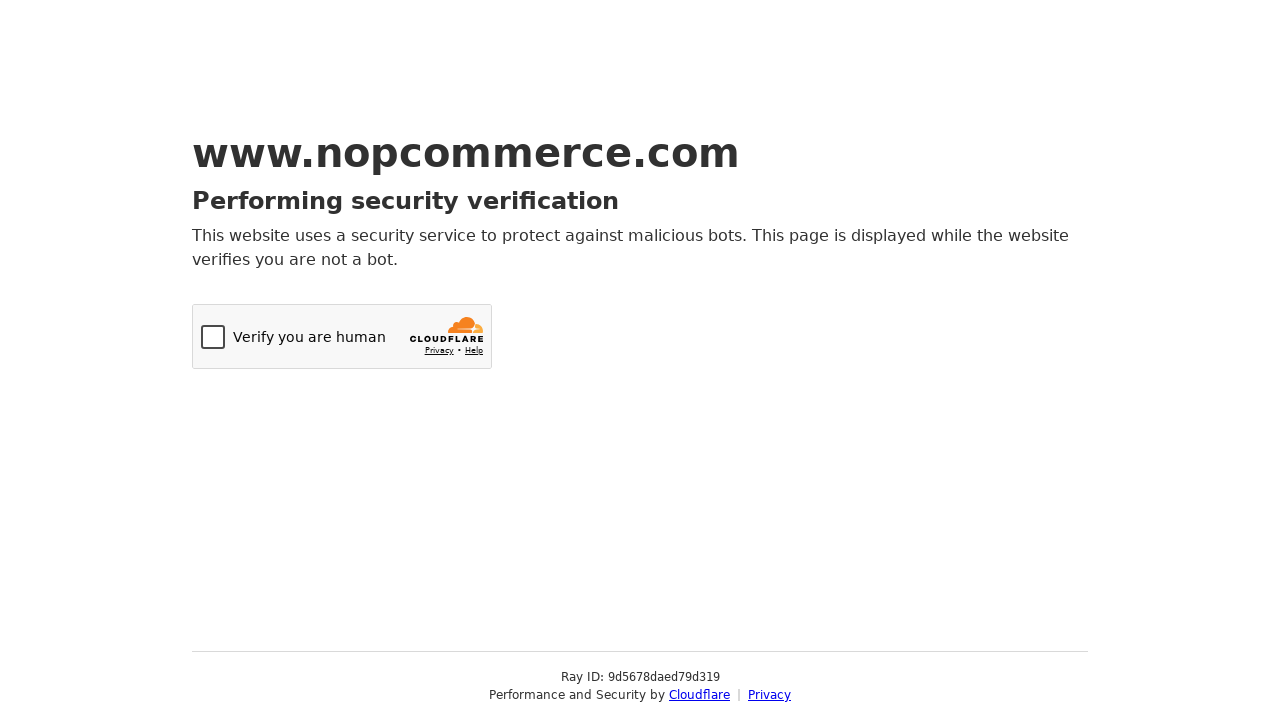

Navigated to nopCommerce website
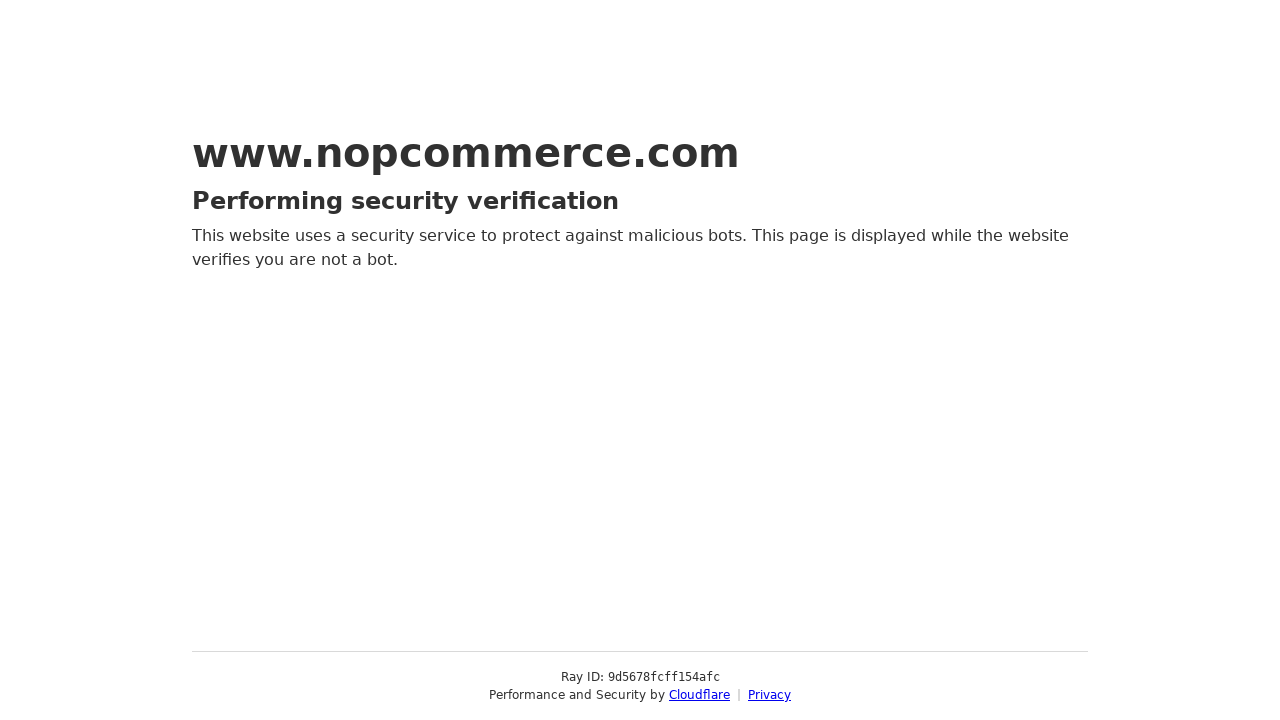

Page loaded with domcontentloaded state
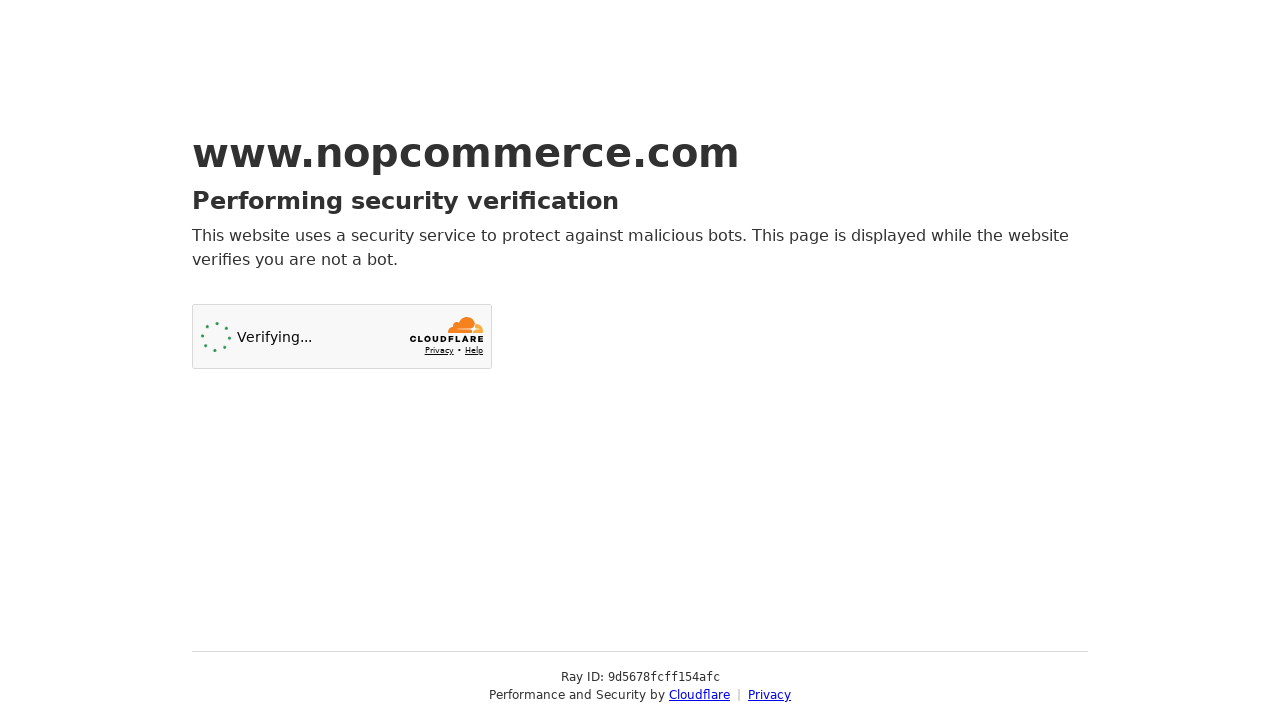

Retrieved page title: Just a moment...
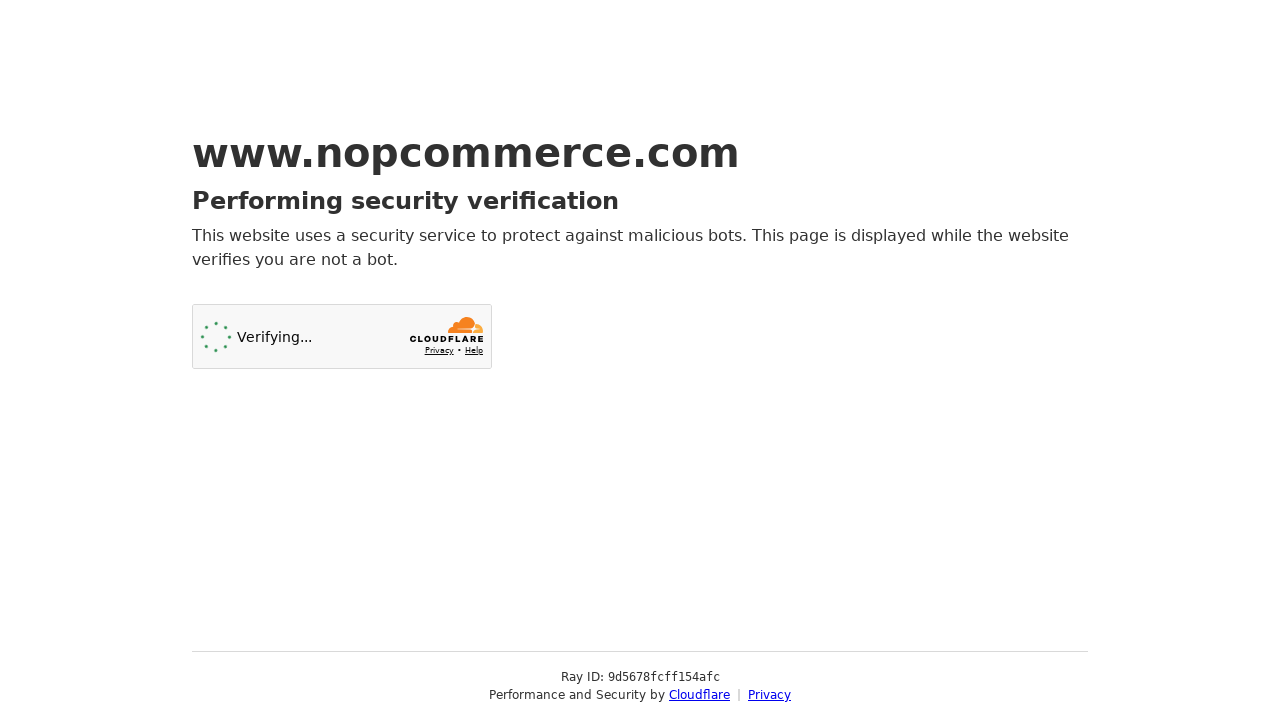

Verified page title is not empty
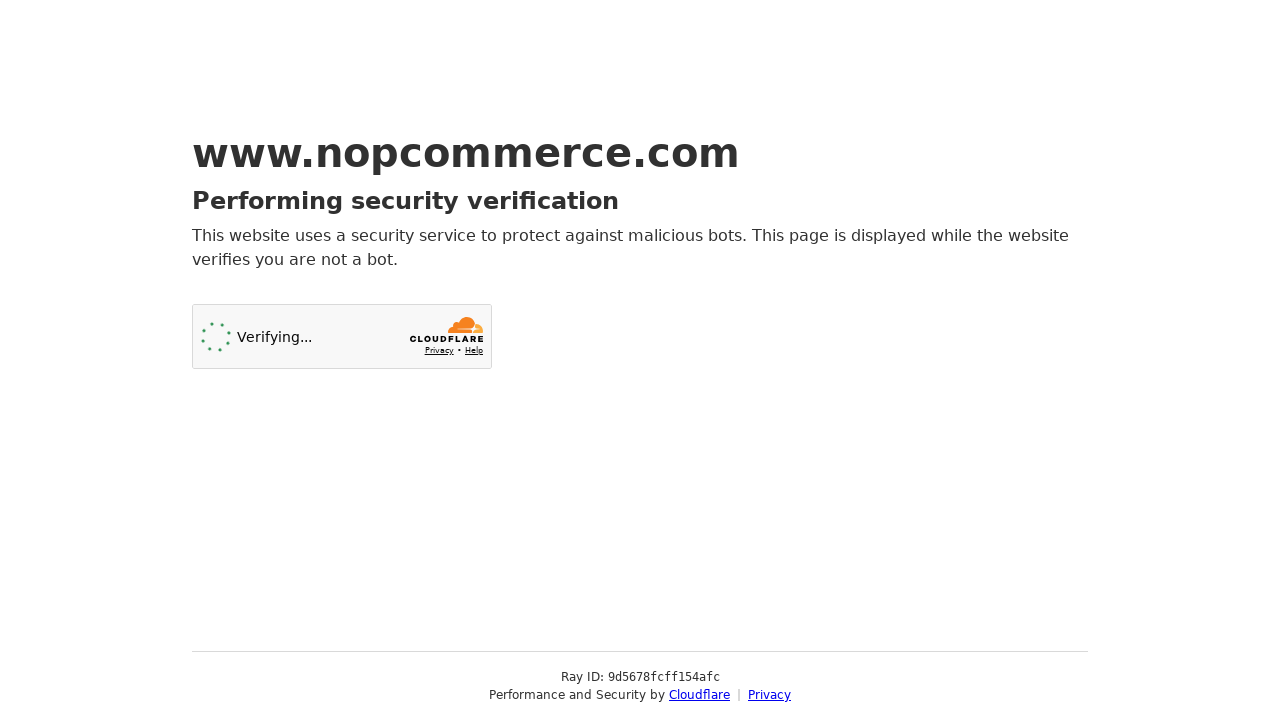

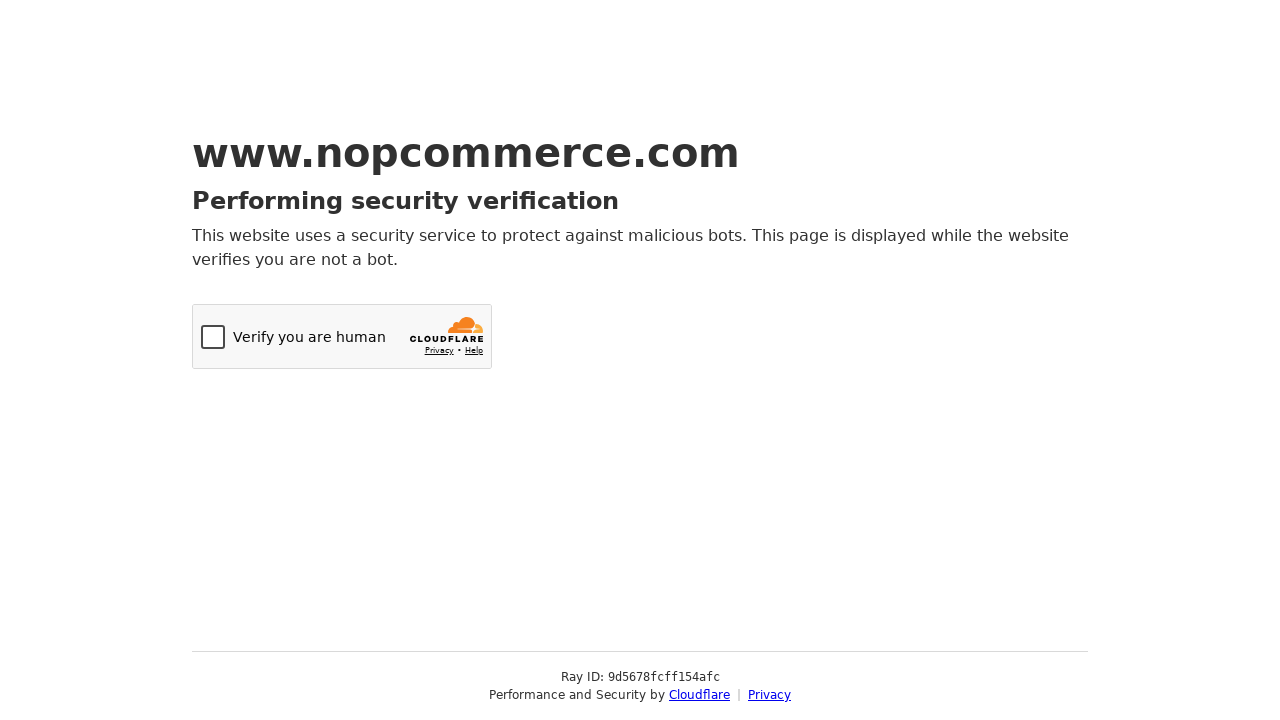